Tests modal functionality by clicking a button to open a modal dialog, then closing it by clicking the close button using JavaScript execution.

Starting URL: https://formy-project.herokuapp.com/modal

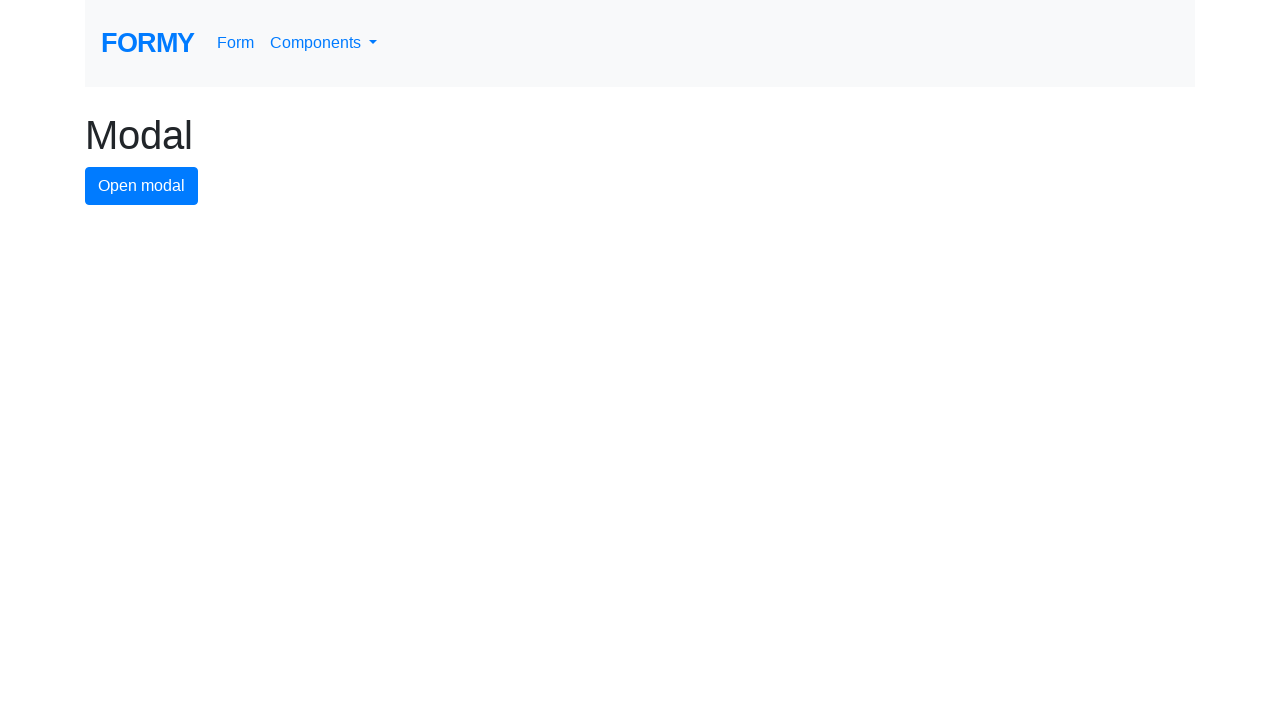

Clicked modal button to open the modal dialog at (142, 186) on #modal-button
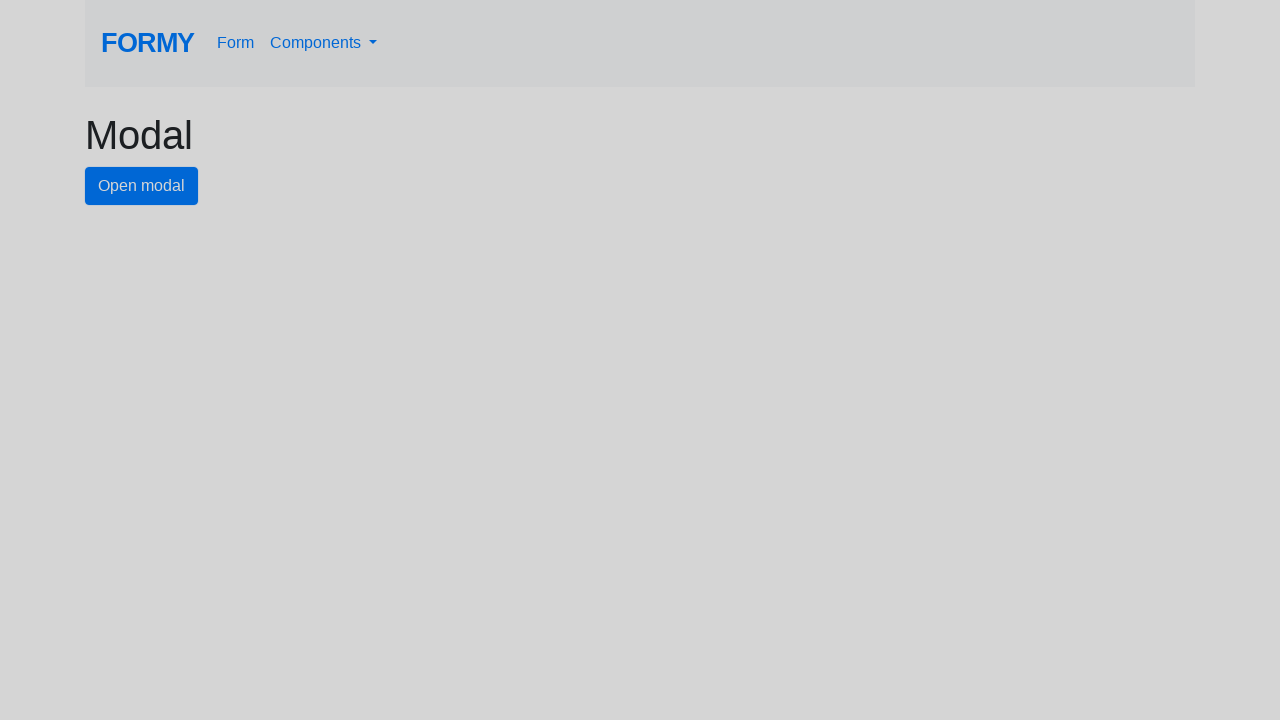

Modal dialog appeared with close button visible
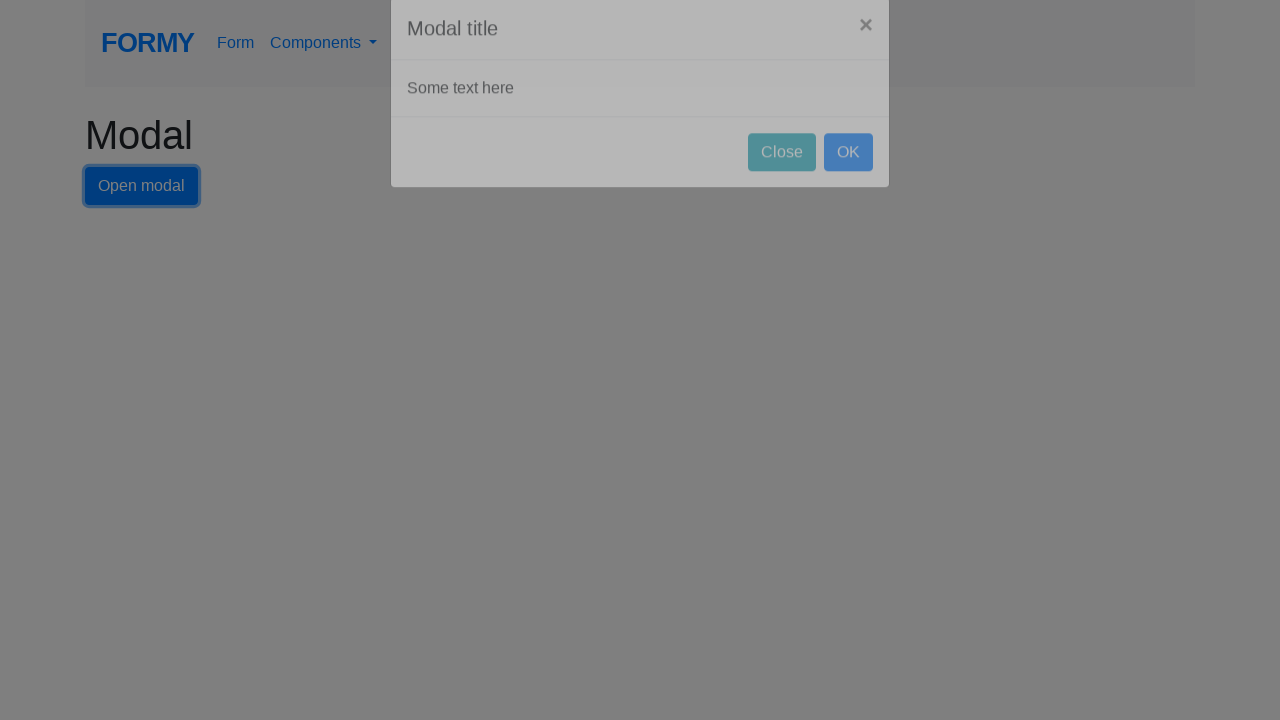

Clicked close button using JavaScript execution to close the modal
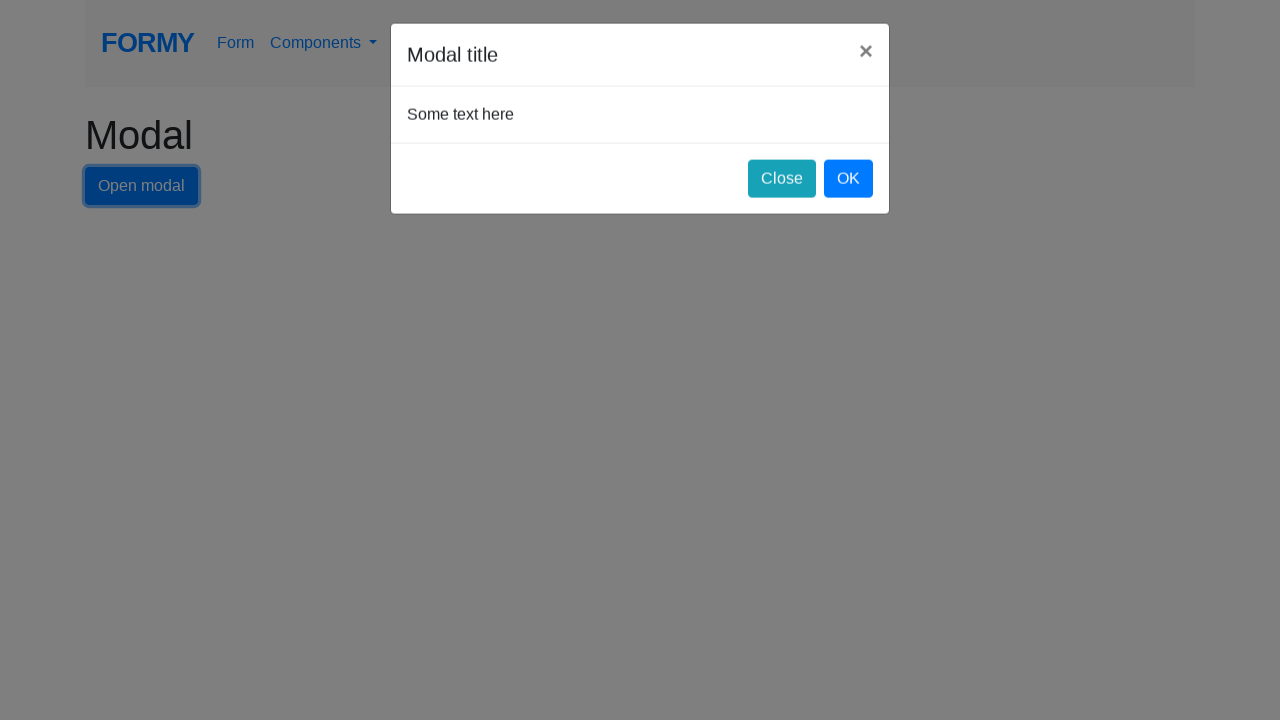

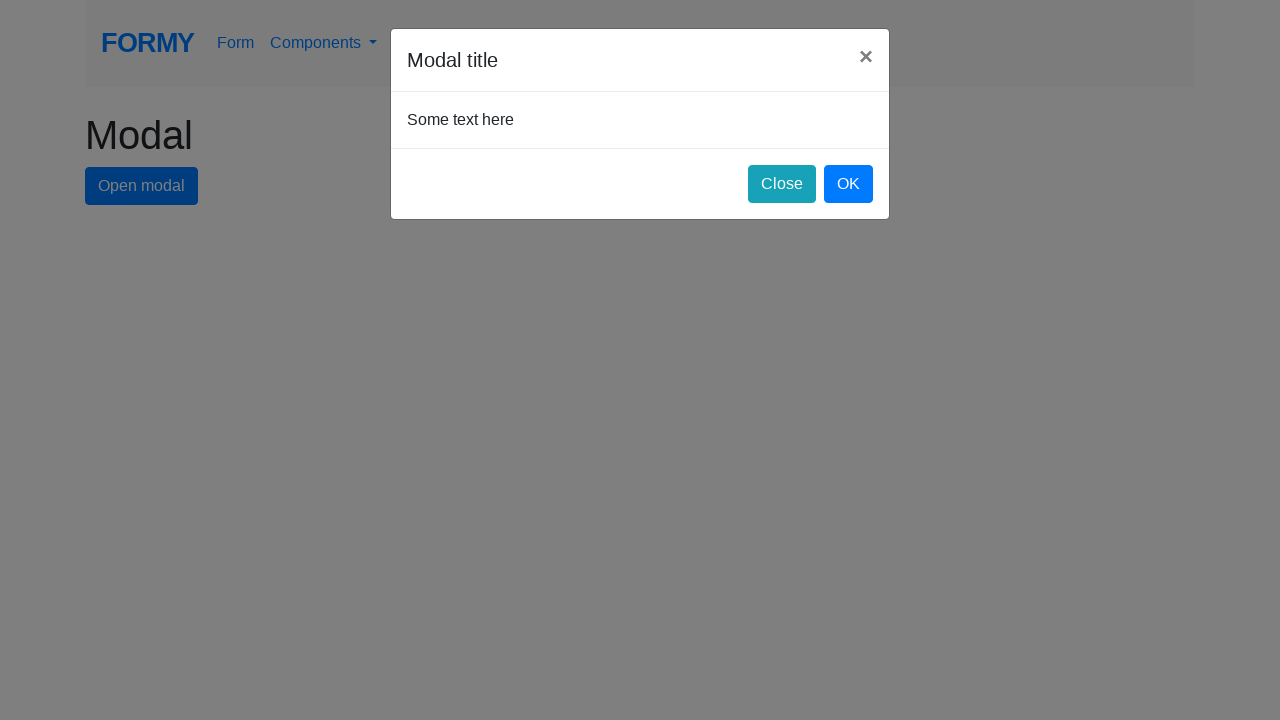